Opens WebdriverIO website with light color scheme emulation and retrieves the navigation bar's background color CSS property

Starting URL: https://webdriver.io

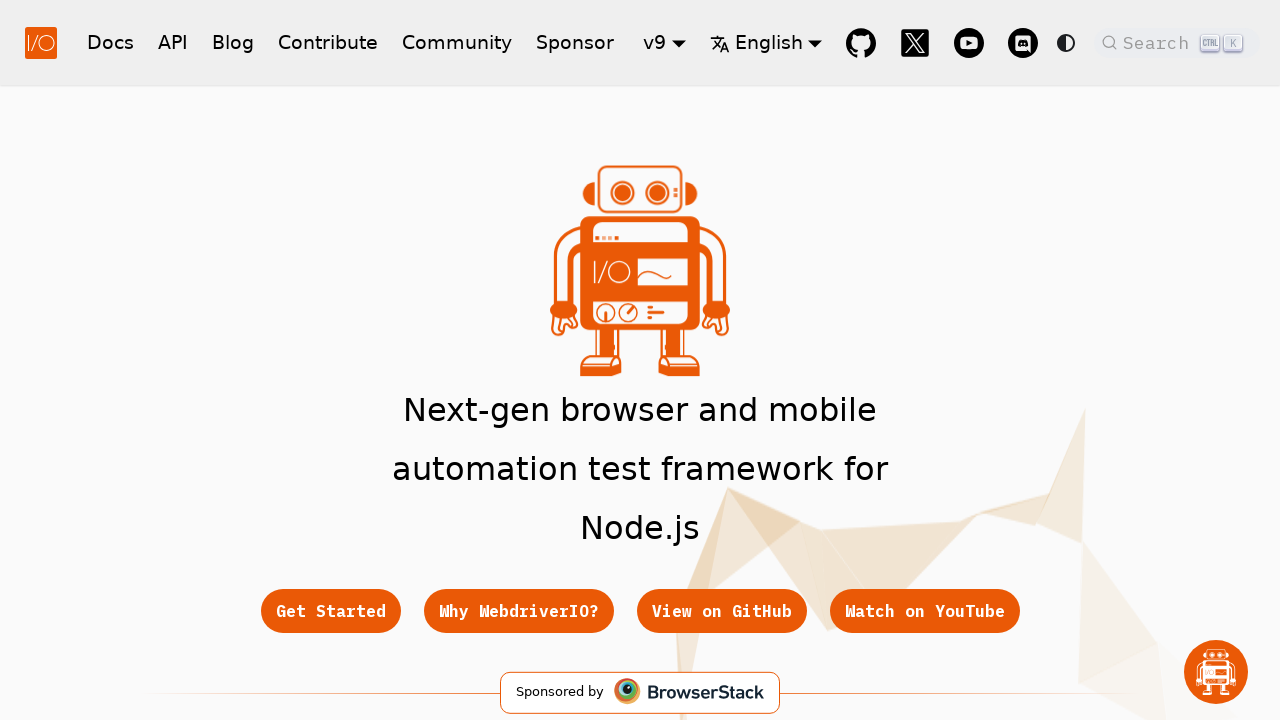

Navigation element loaded and ready
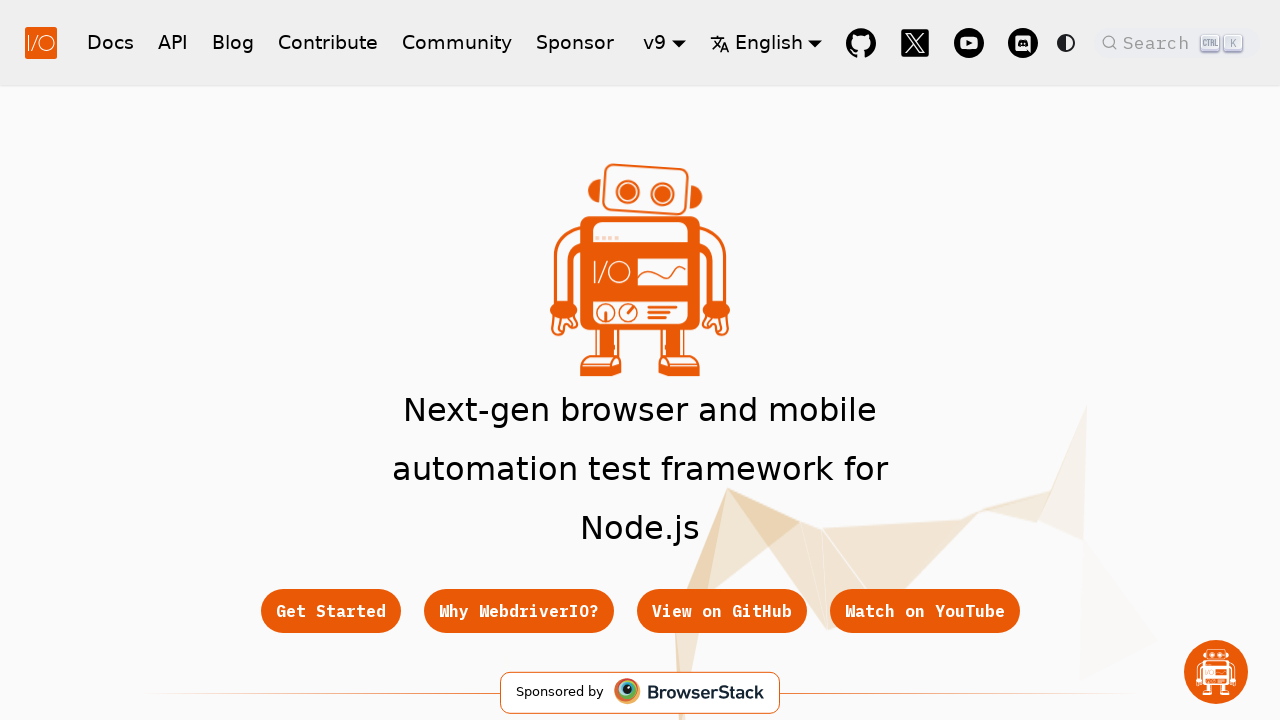

Retrieved navigation bar background color: rgb(239, 239, 239)
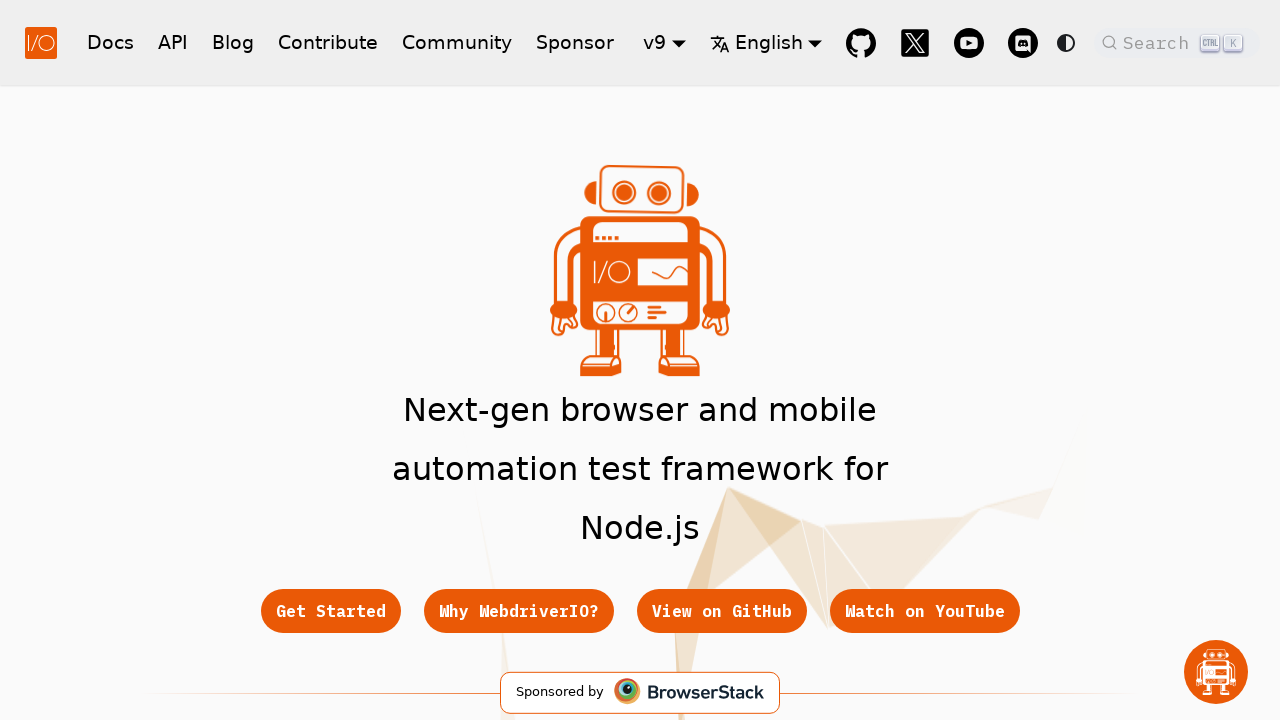

Printed background color to console: rgb(239, 239, 239)
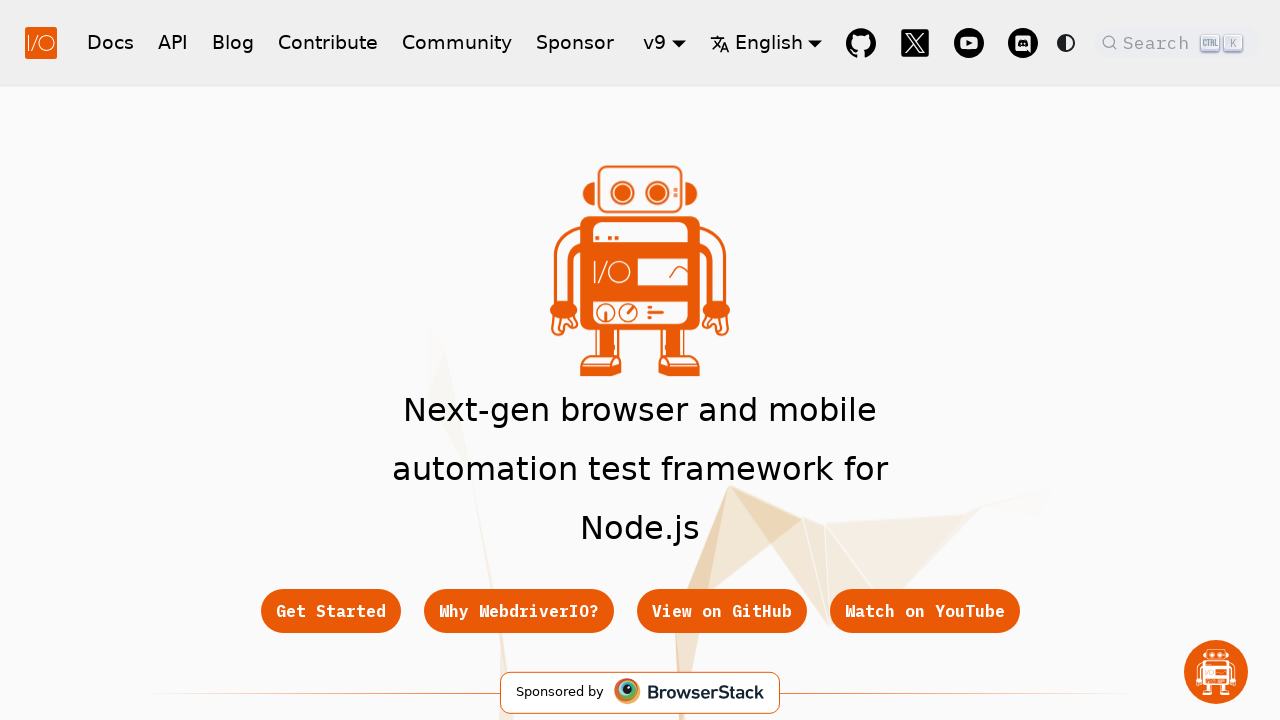

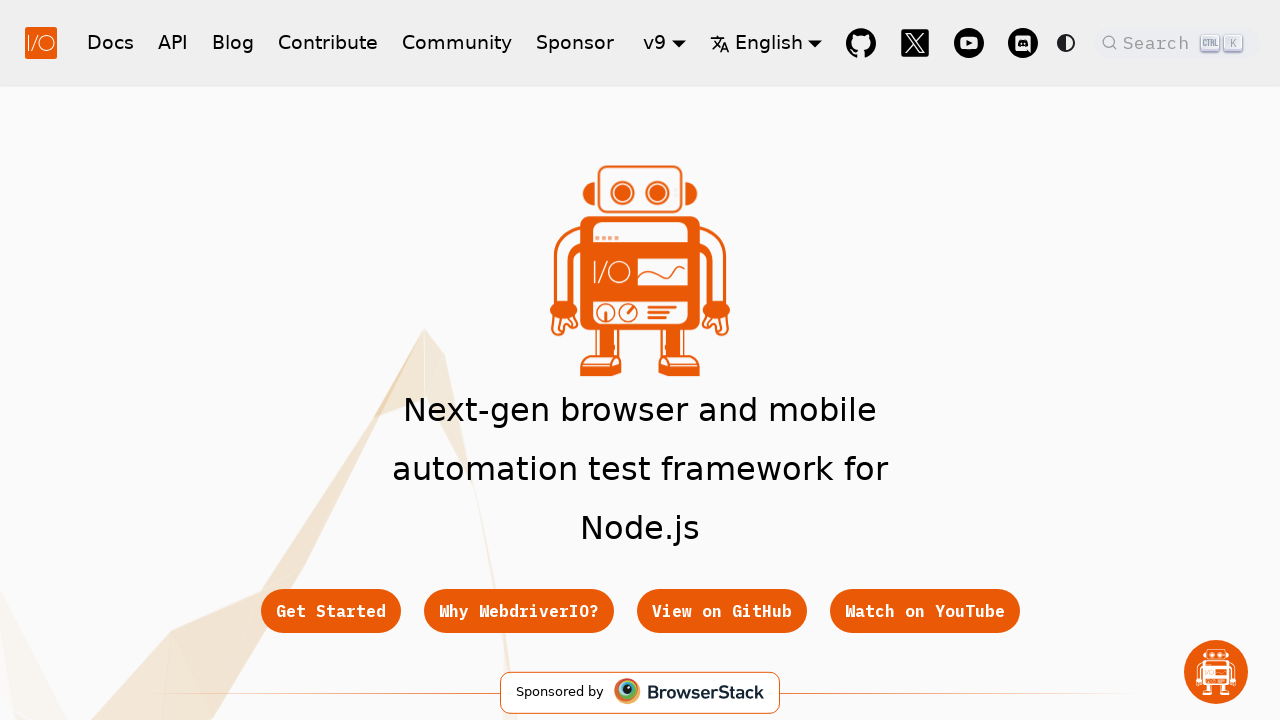